Tests handling of child page/new tab by clicking a documents link that opens in a new page, then verifies content can be read from the new page by locating an element with the 'red' class.

Starting URL: https://rahulshettyacademy.com/loginpagePractise/

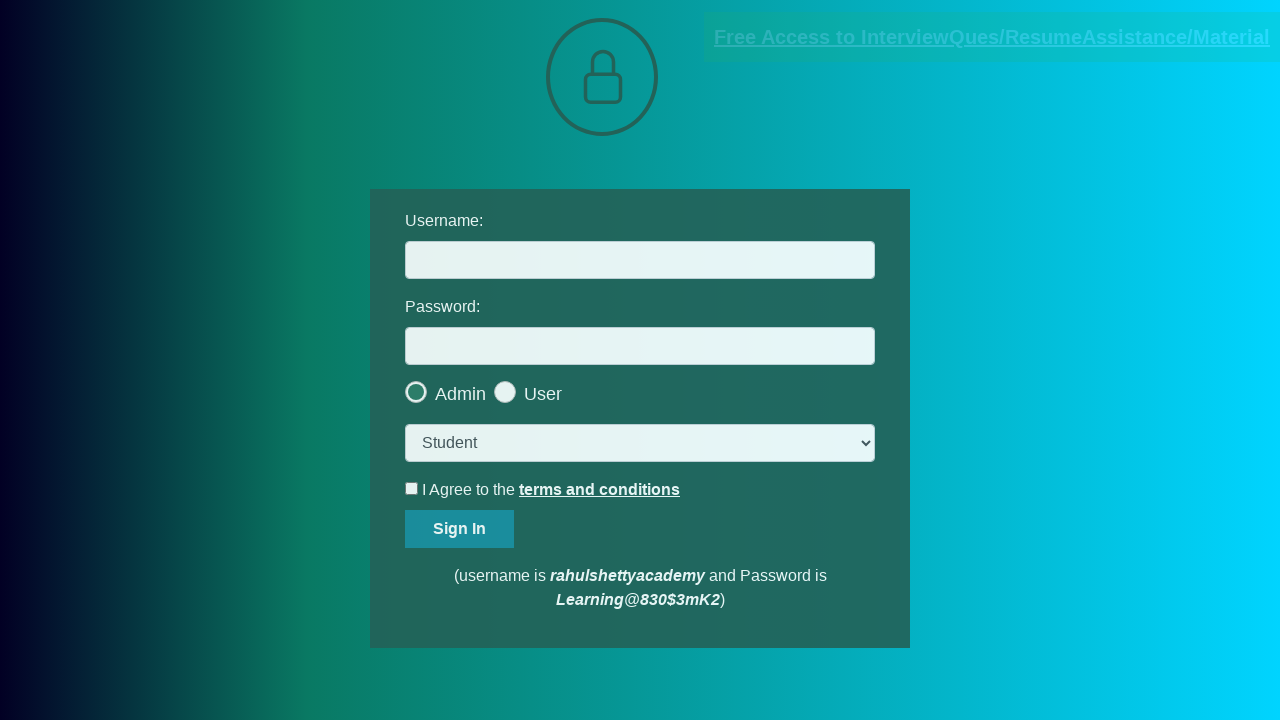

Located documents link that opens in new page
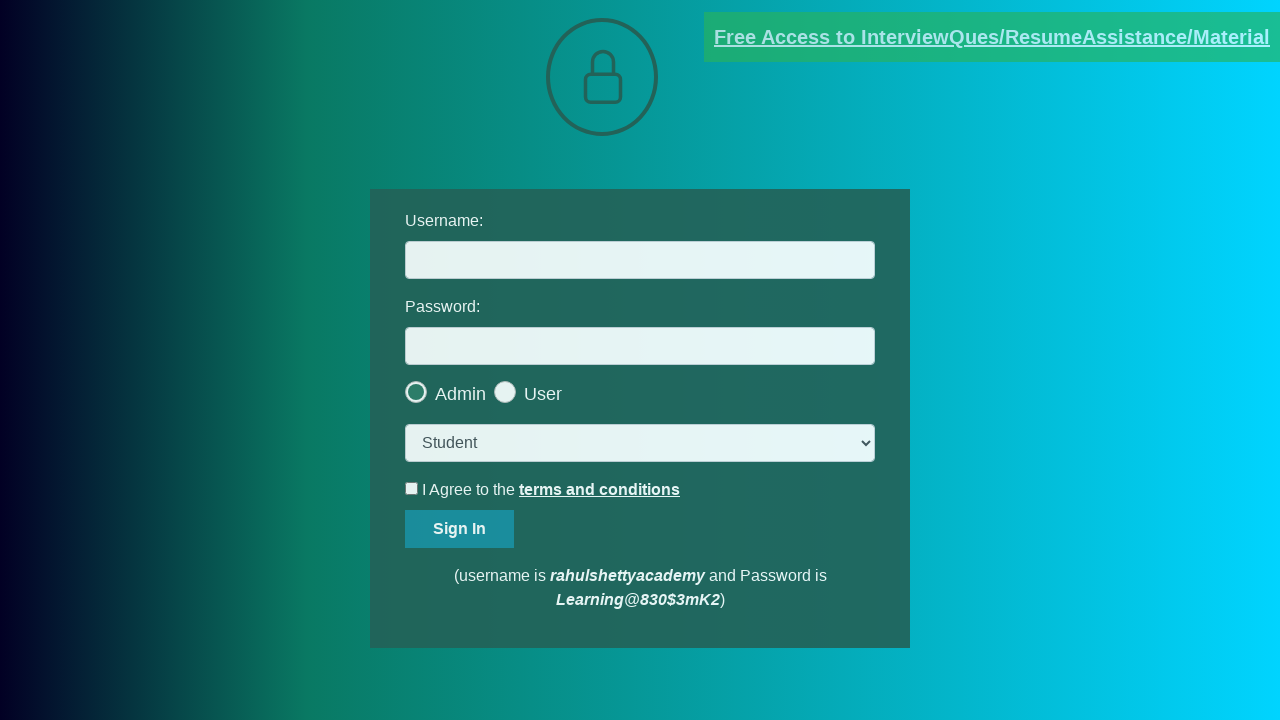

Clicked documents link to open new page/tab at (992, 37) on [href*='documents-request']
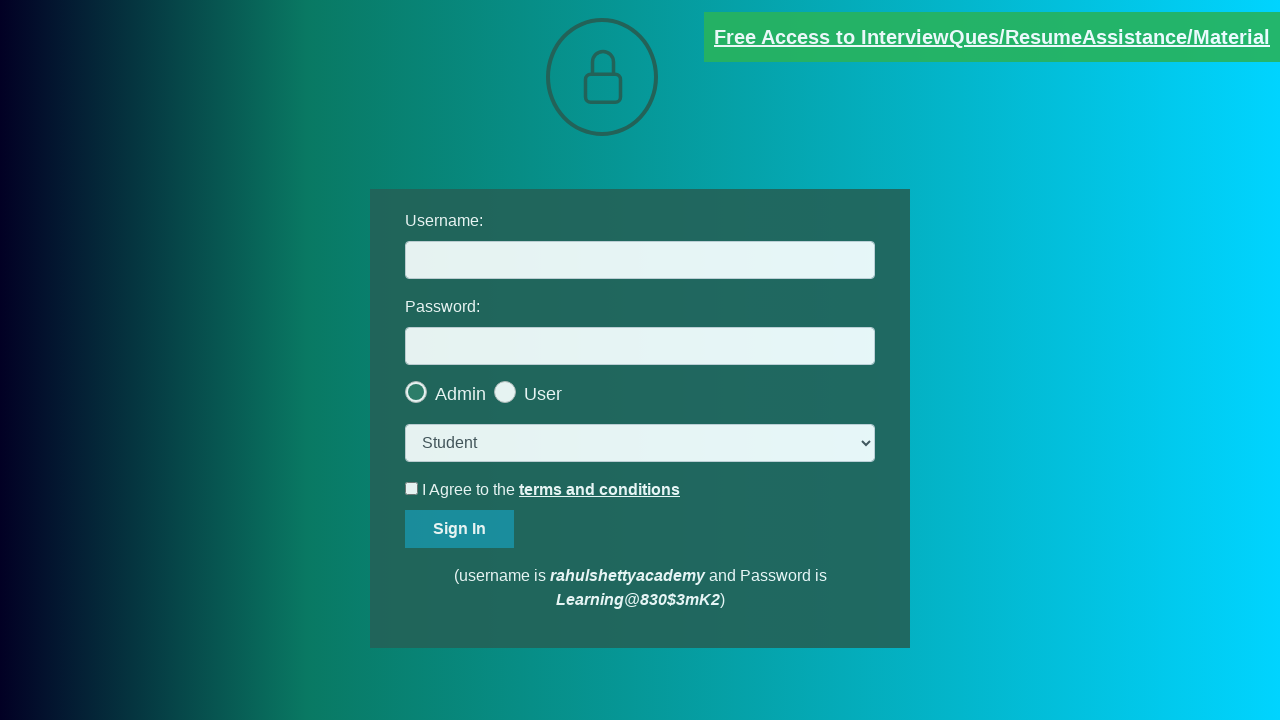

Captured new page handle from context
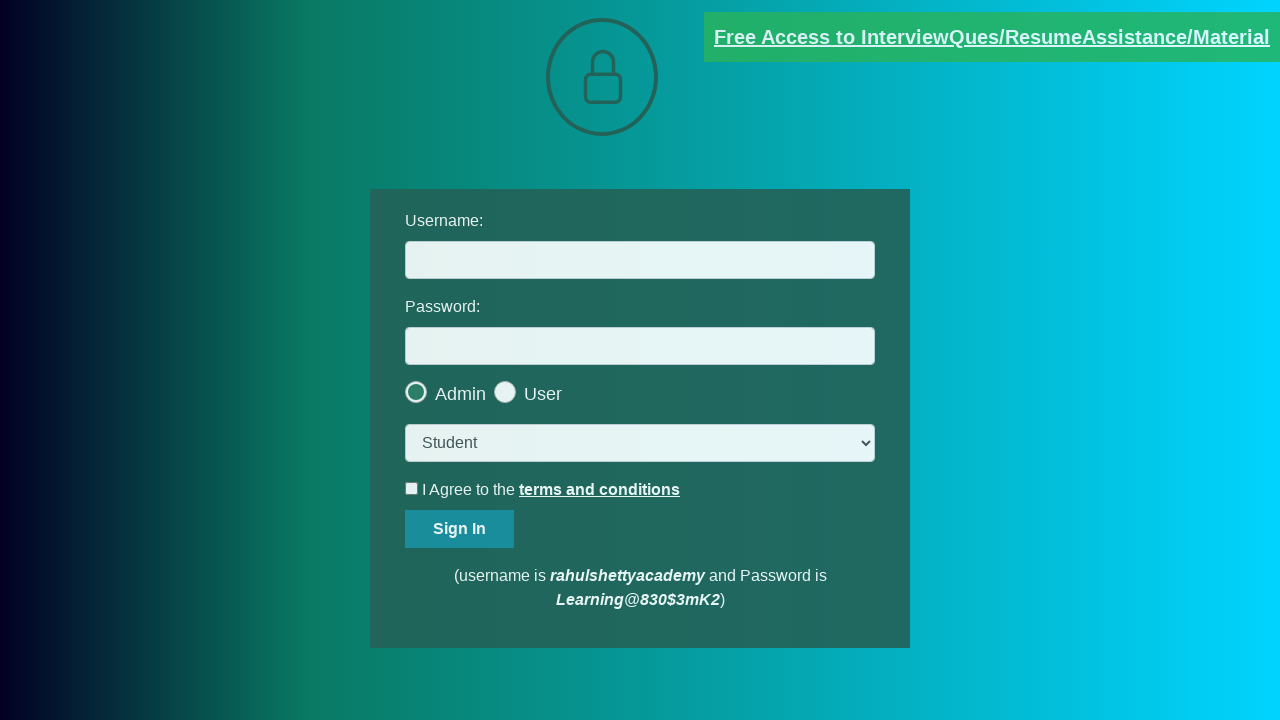

Waited for new page to load
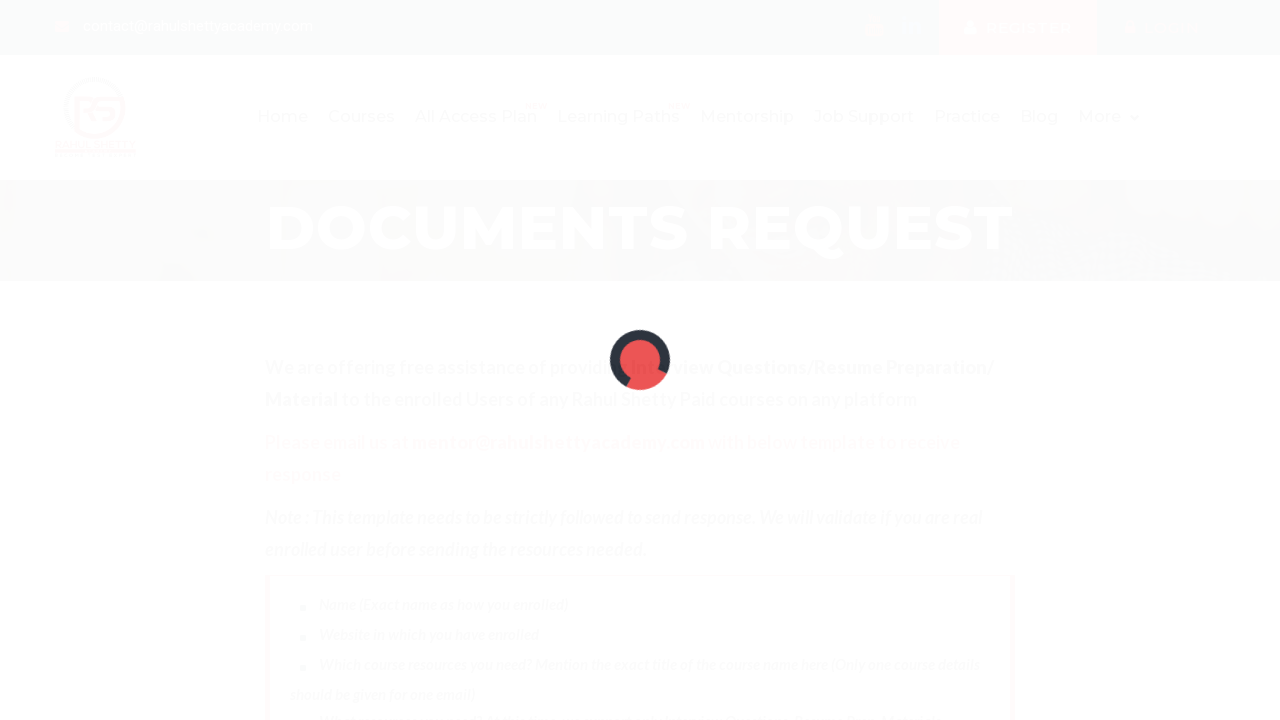

Retrieved text content from element with red class
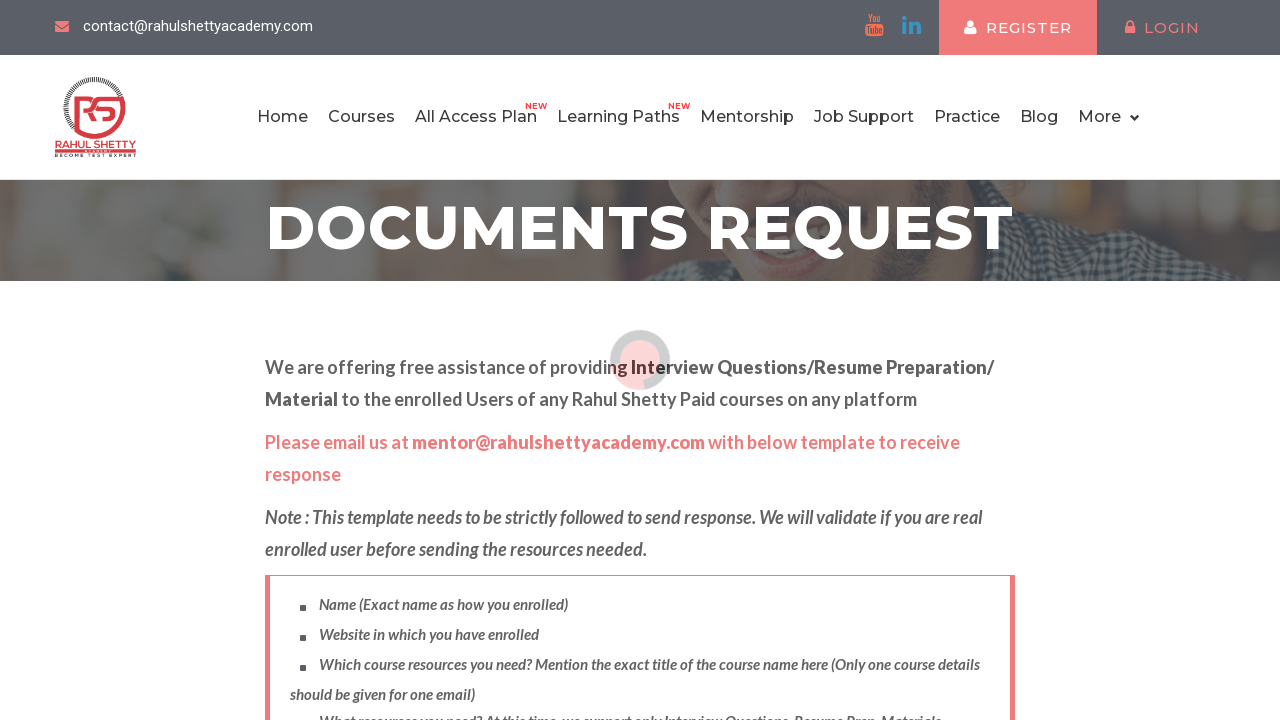

Verified that red element text content is not None
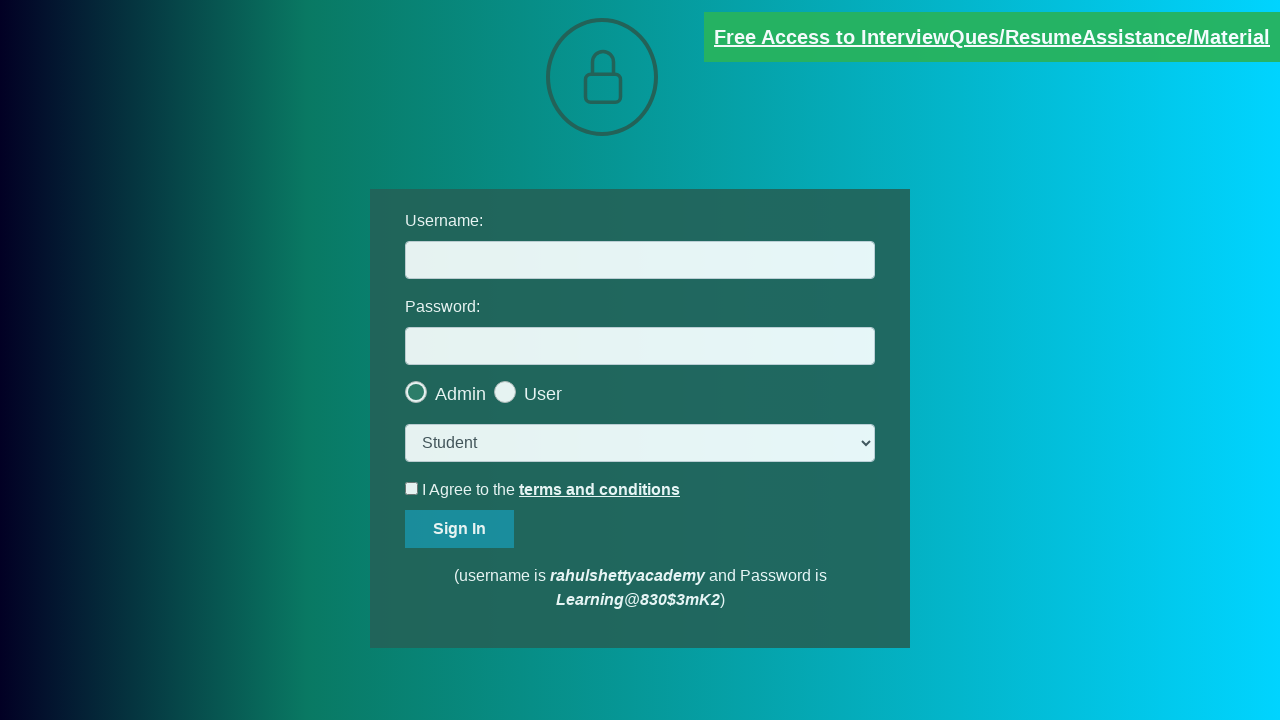

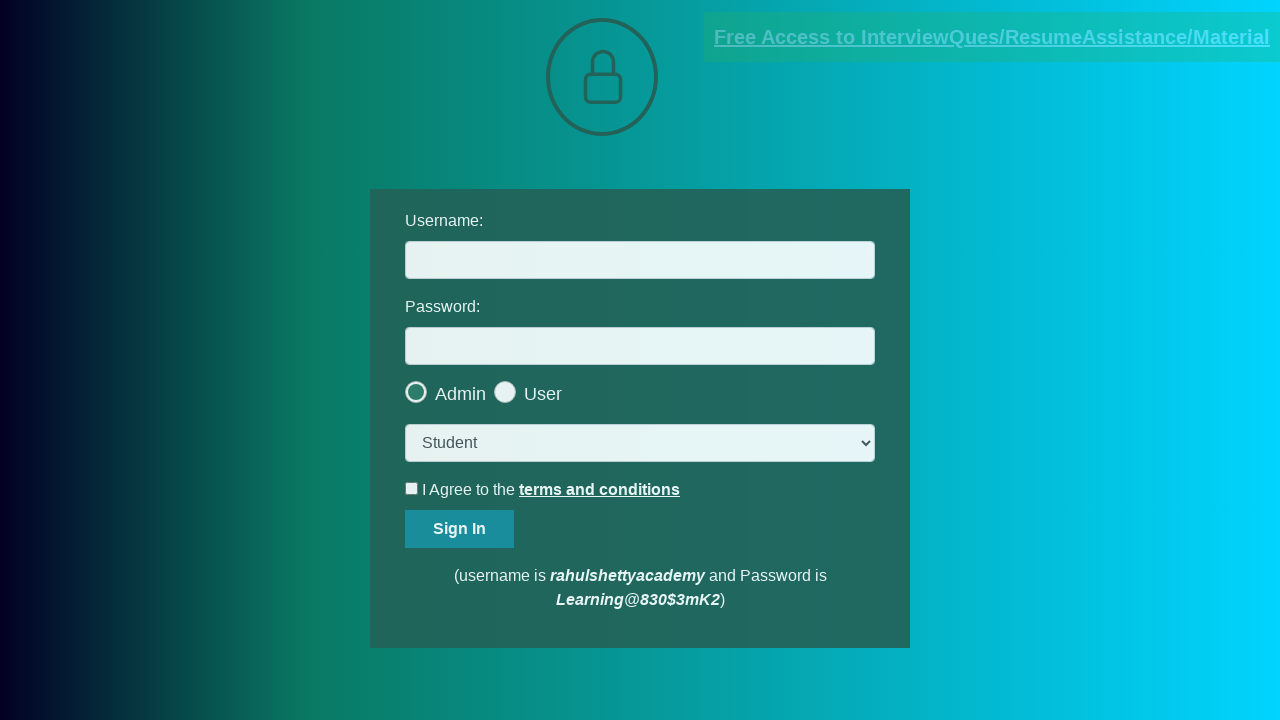